Tests dropdown selection functionality on a free trial signup form by selecting country options using three different methods: by index, by visible text, and by value.

Starting URL: https://www.orangehrm.com/30-day-free-trial/

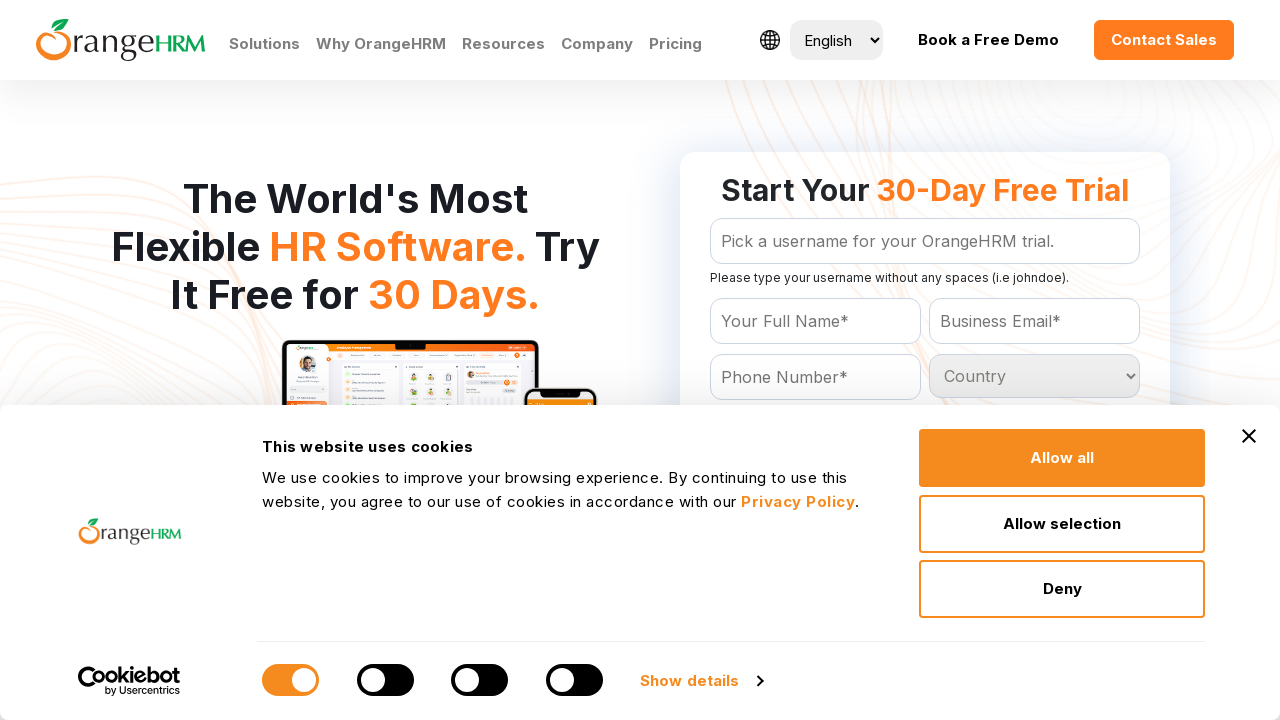

Selected country dropdown option by index 5 (6th option) on #Form_getForm_Country
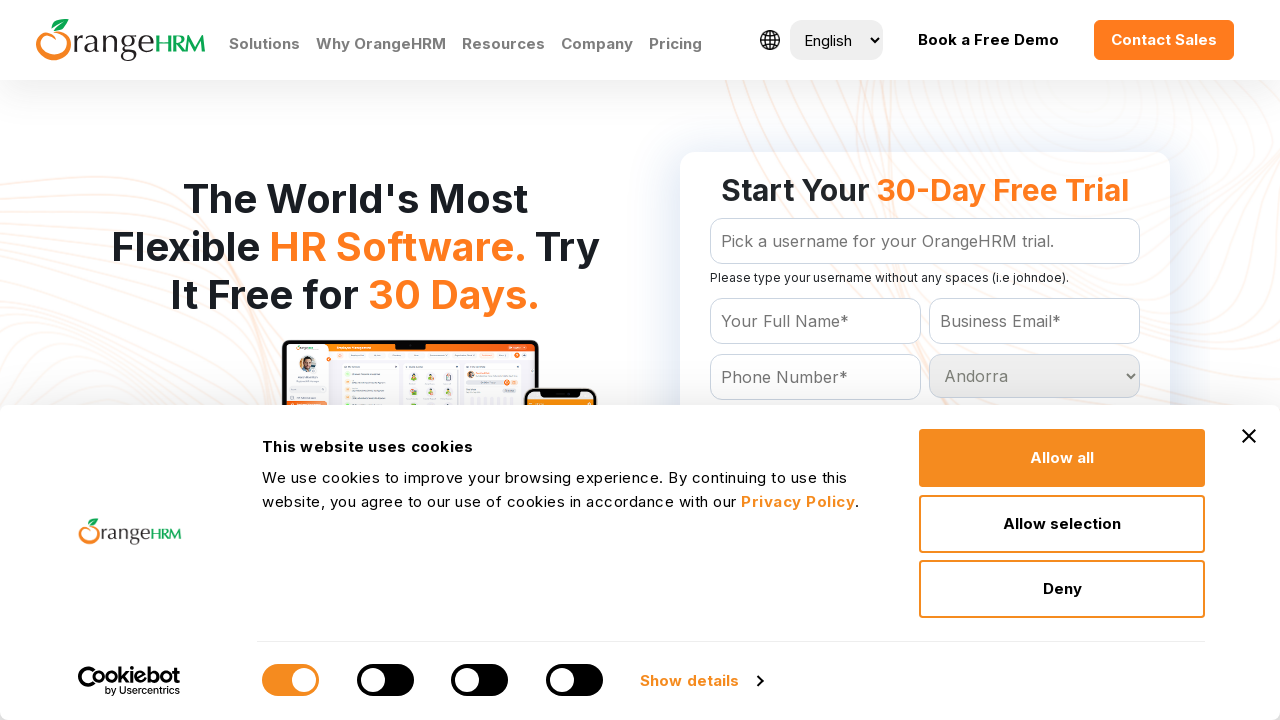

Selected country dropdown option by visible text 'Brazil' on #Form_getForm_Country
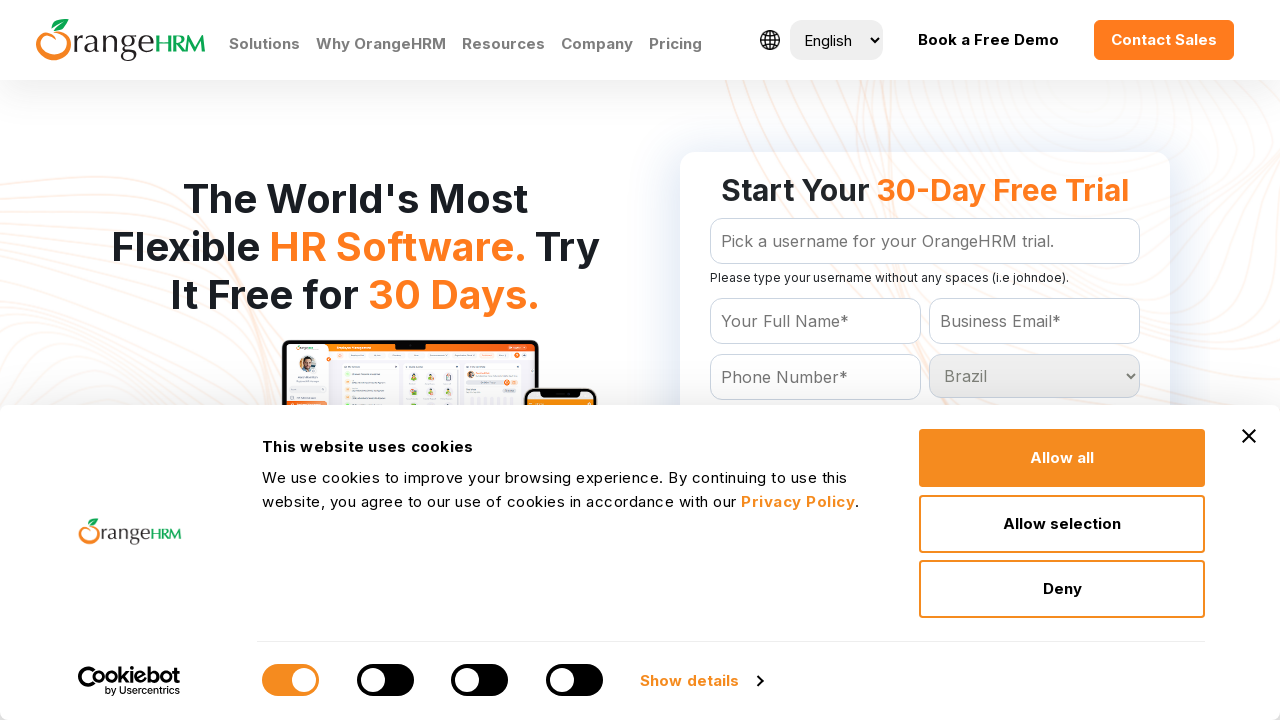

Selected country dropdown option by value 'India' on #Form_getForm_Country
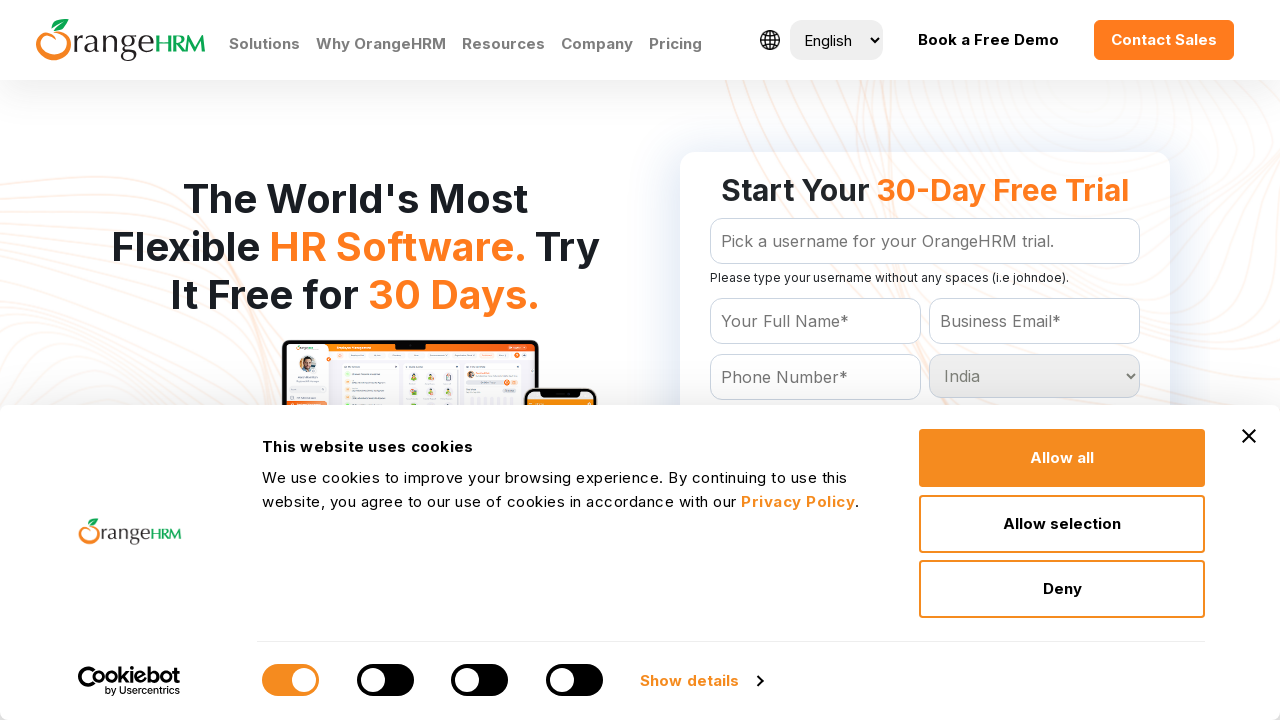

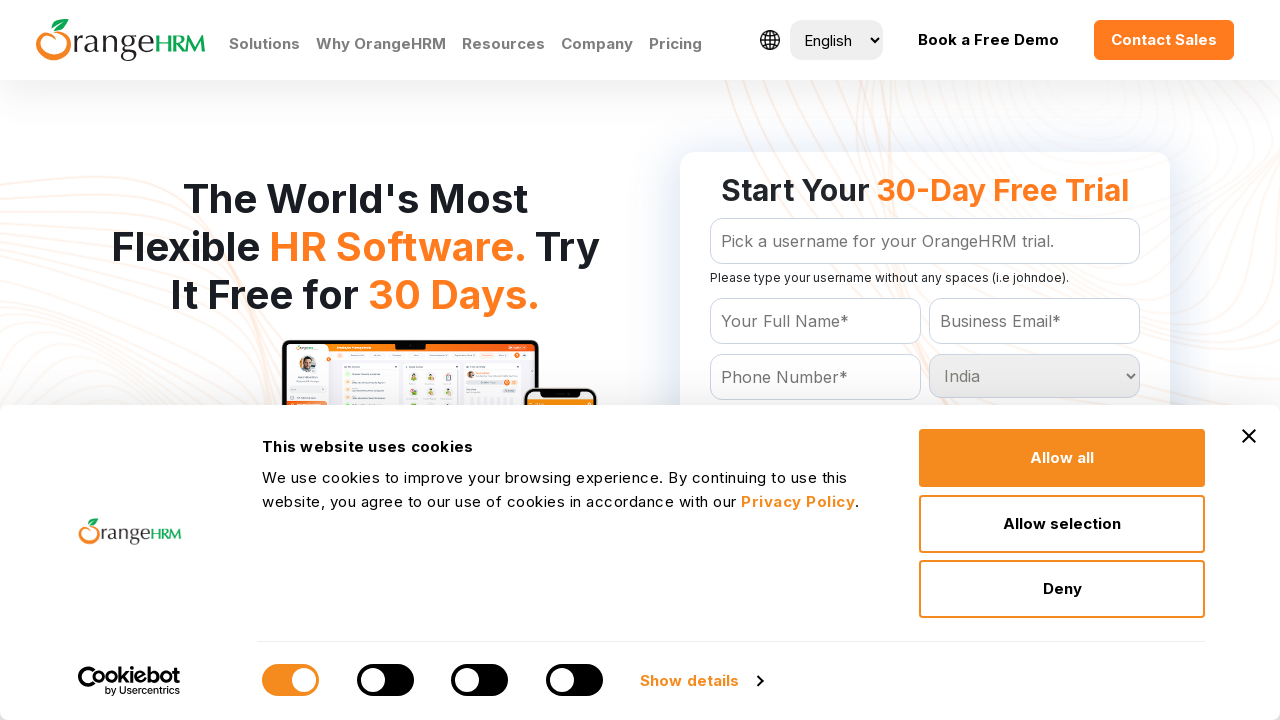